Tests multi-select functionality on a DevExpress demo page by clicking various checkboxes and model options

Starting URL: https://demos.devexpress.com/aspxeditorsdemos/ListEditors/MultiSelect.aspx

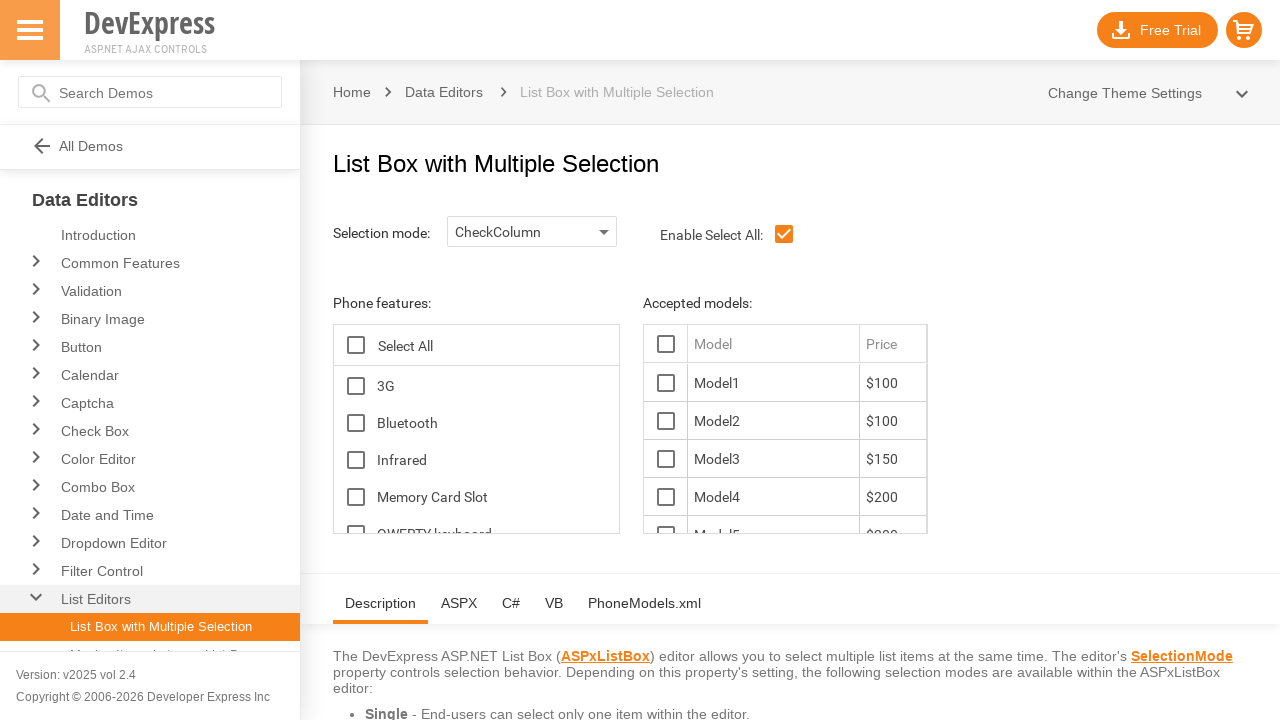

Navigated to DevExpress MultiSelect demo page
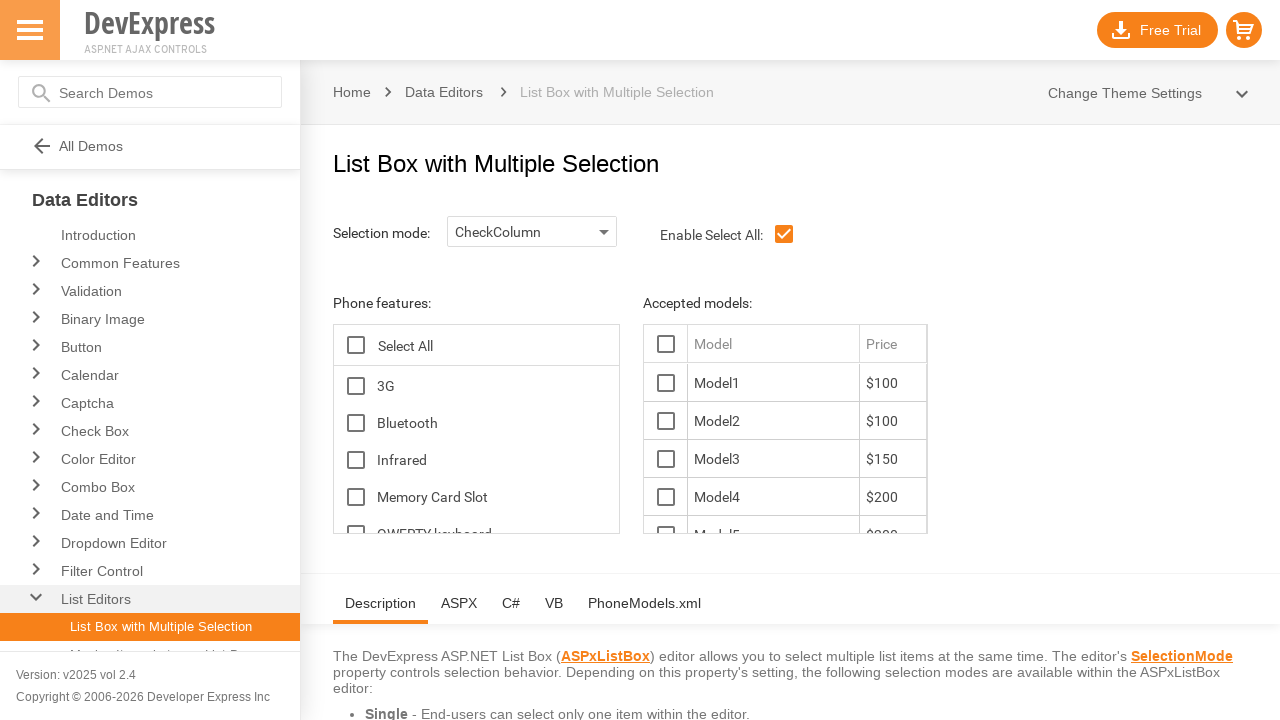

Clicked on the features checkbox at (356, 386) on span#ContentHolder_lbFeatures_TG_D
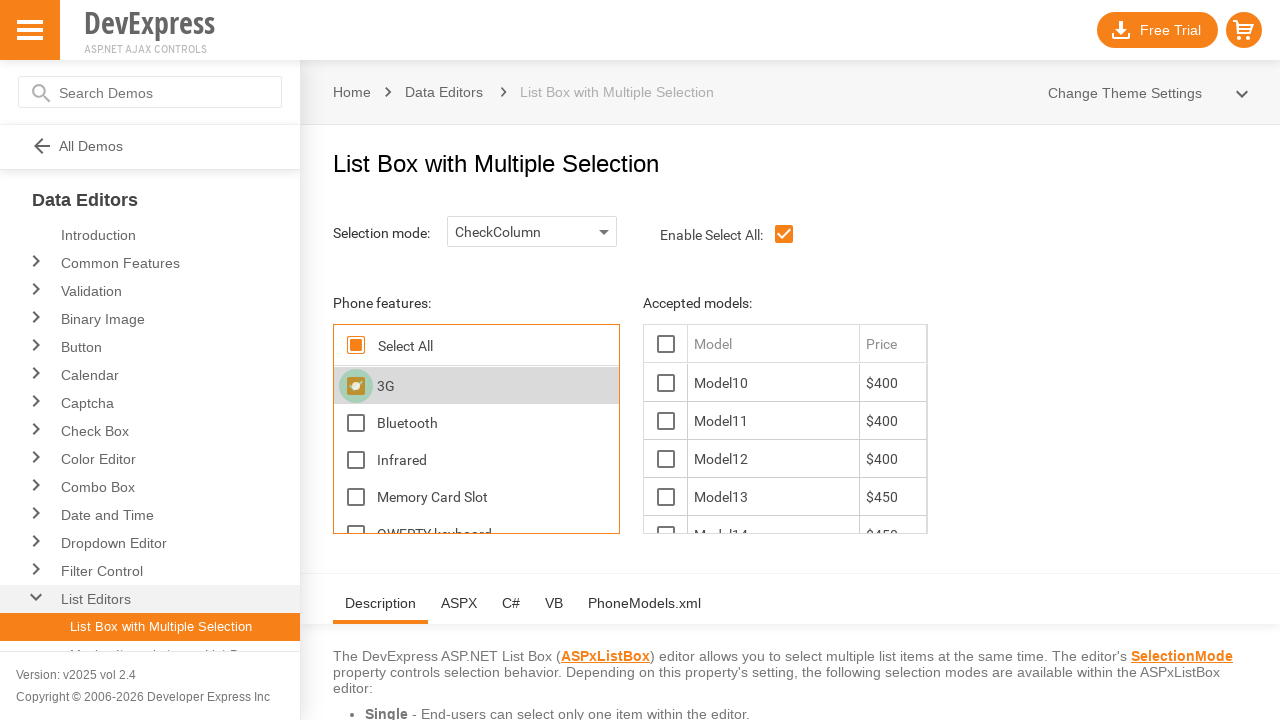

Selected model 10 at (666, 383) on span#ContentHolder_lbModels_10_D
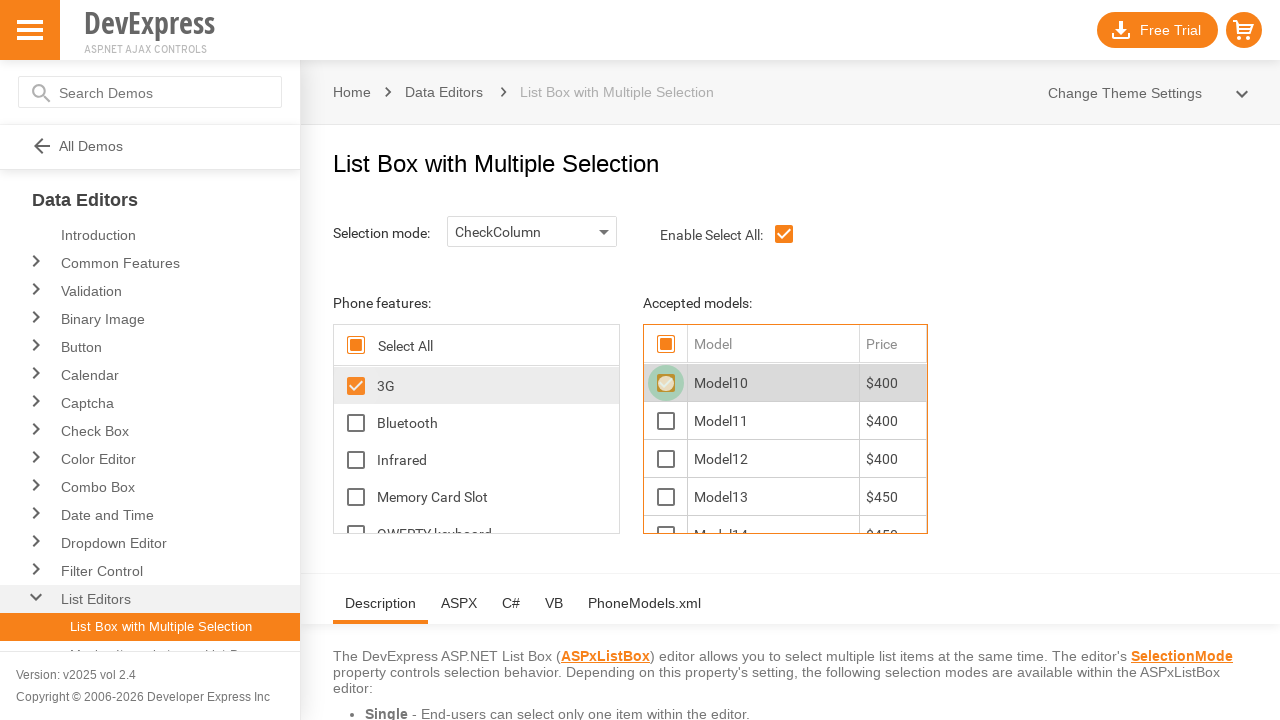

Clicked on Bluetooth feature checkbox at (356, 423) on span#ContentHolder_lbFeatures_Bluetooth_D
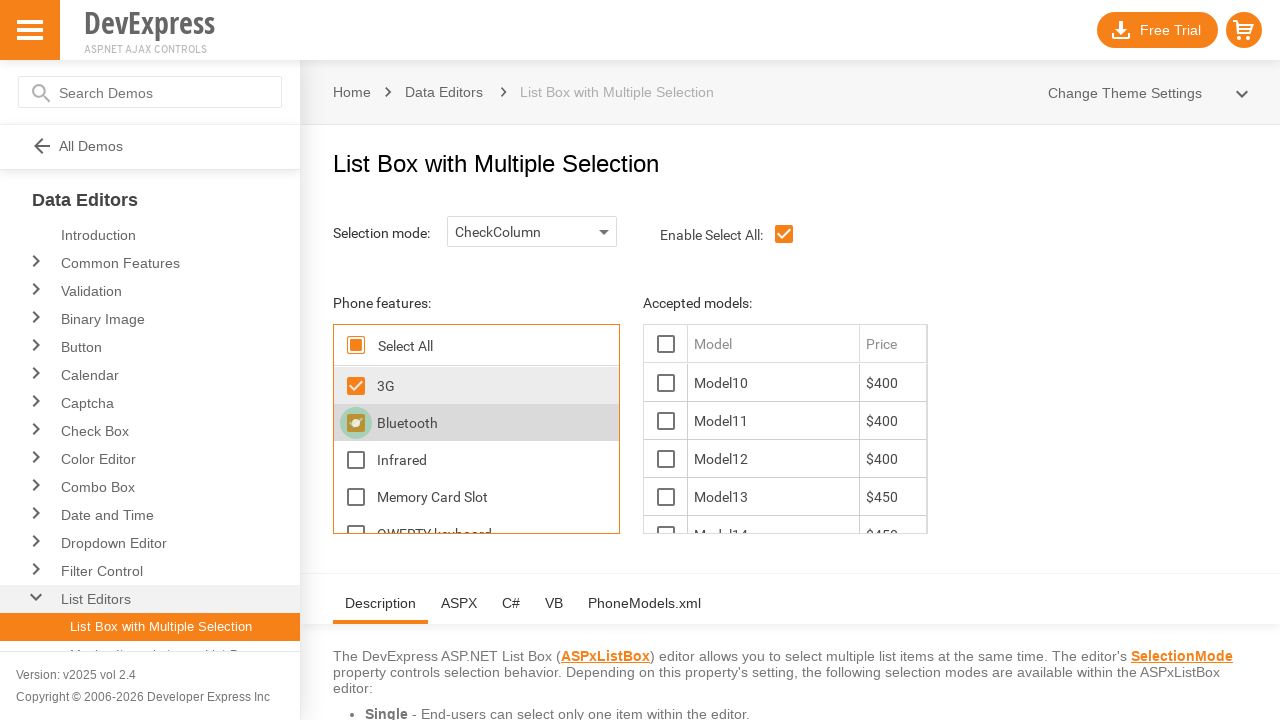

Selected model 11 at (666, 421) on span#ContentHolder_lbModels_11_D
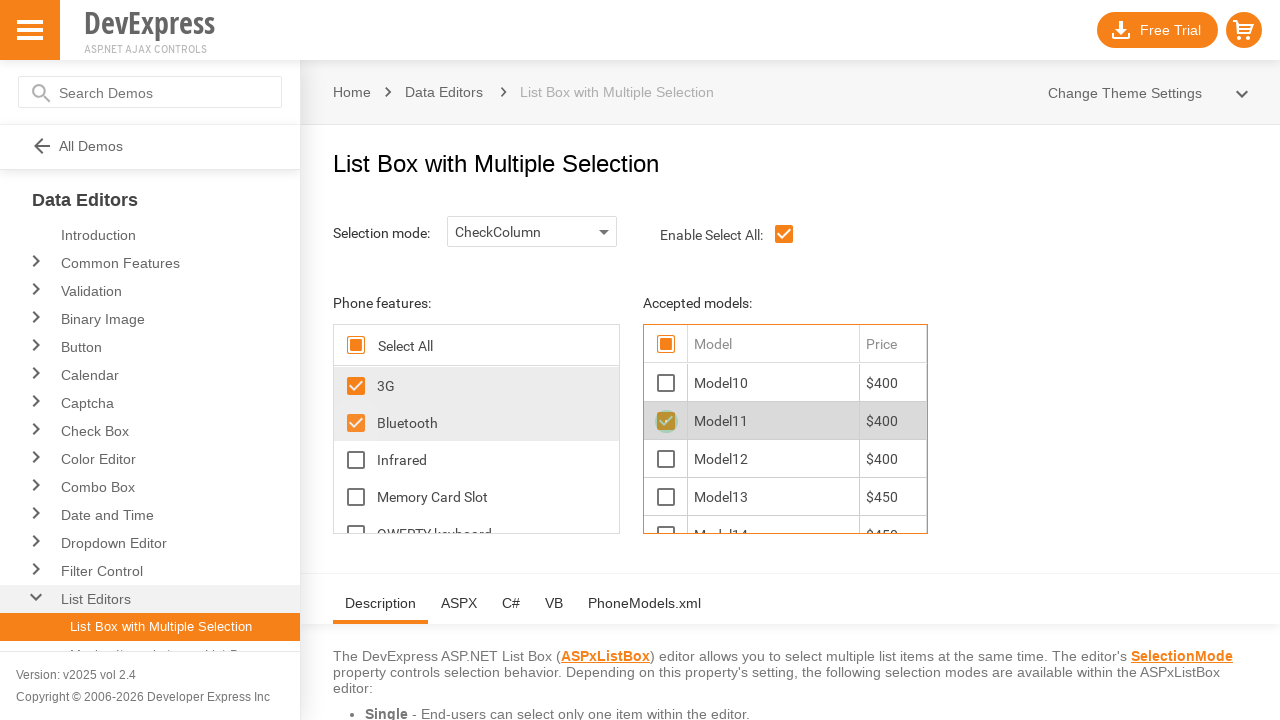

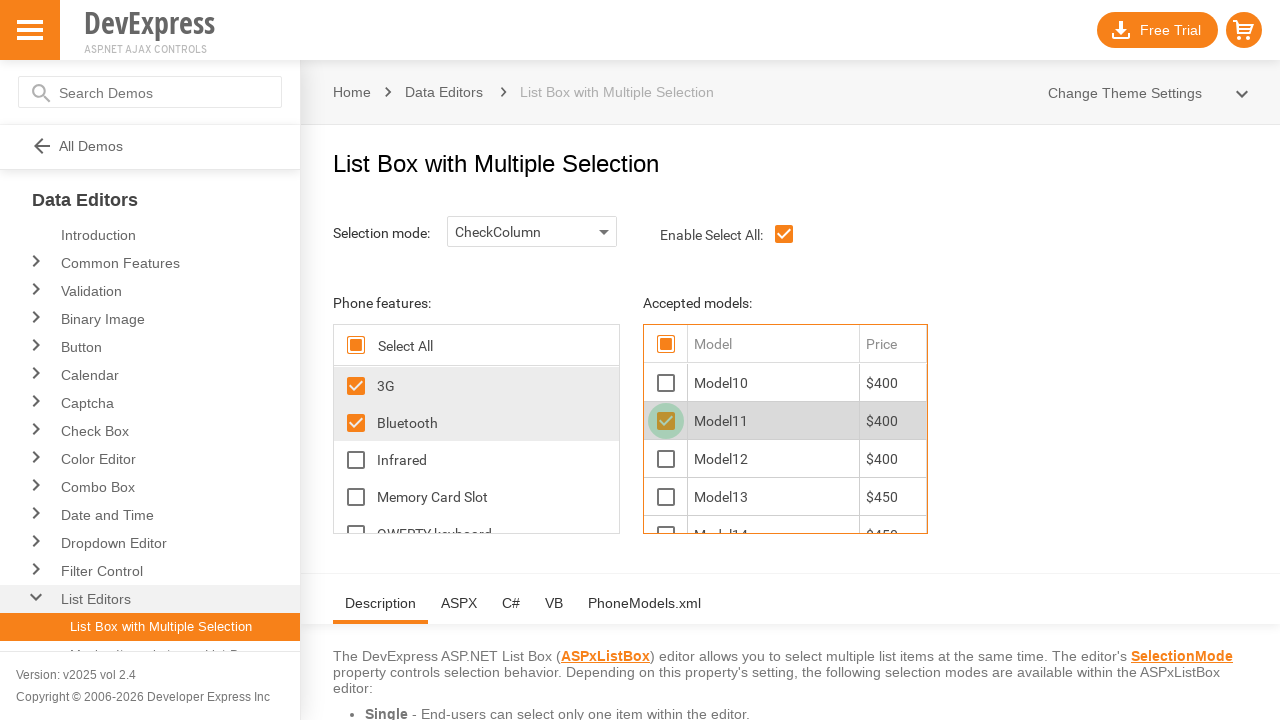